Navigates to Flashscore Kenya homepage, waits for match events to load, then clicks on the first match link to view match details and verifies the match information elements are present.

Starting URL: https://www.flashscore.co.ke/

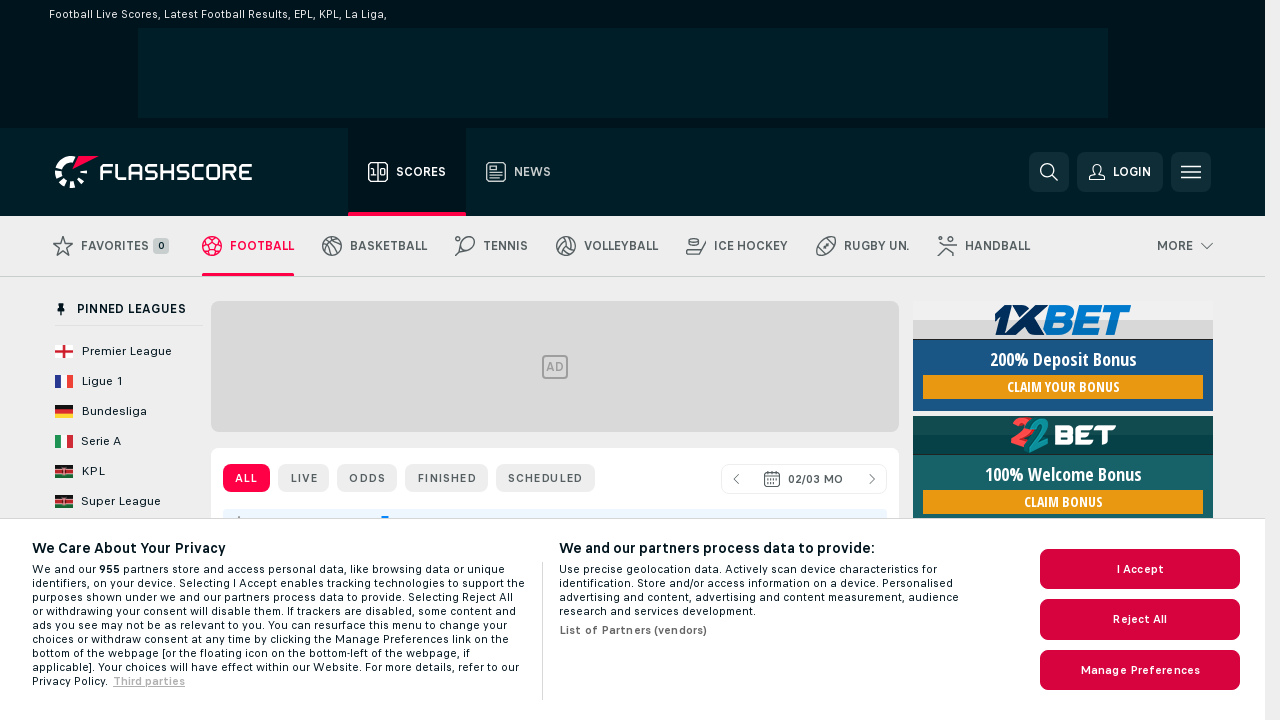

Waited for match events to load on Flashscore Kenya homepage
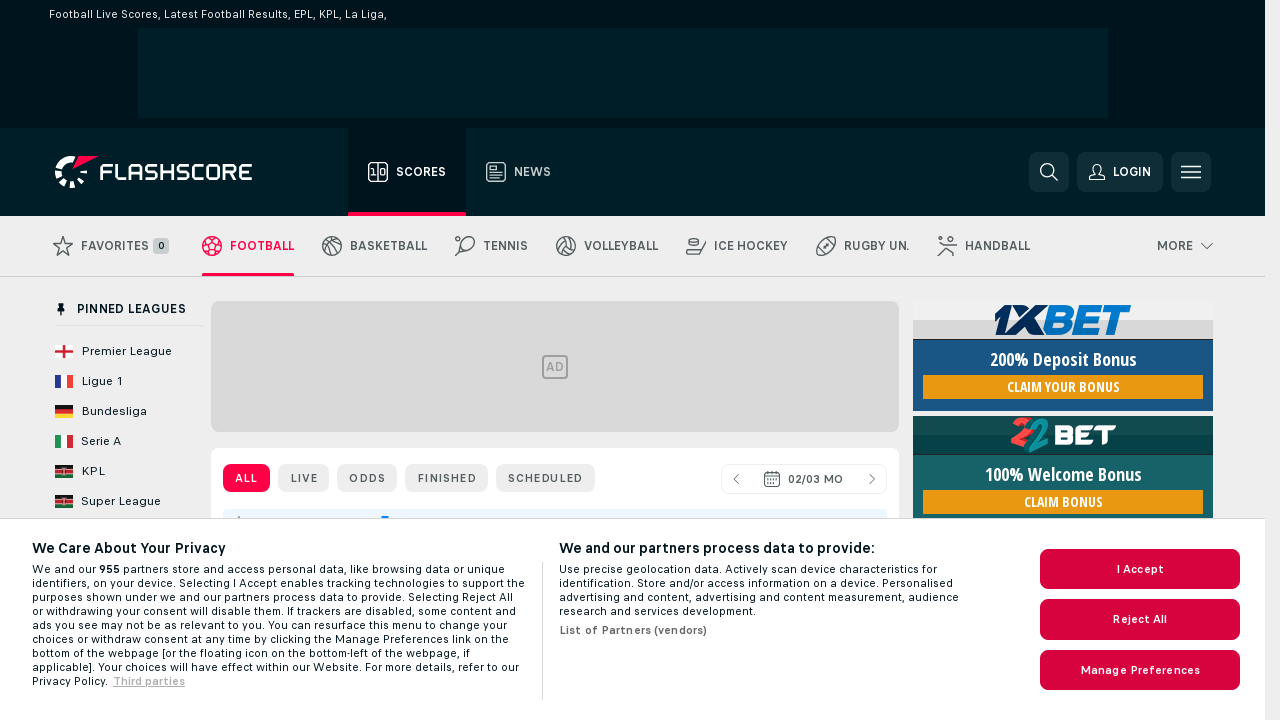

Located the first match event
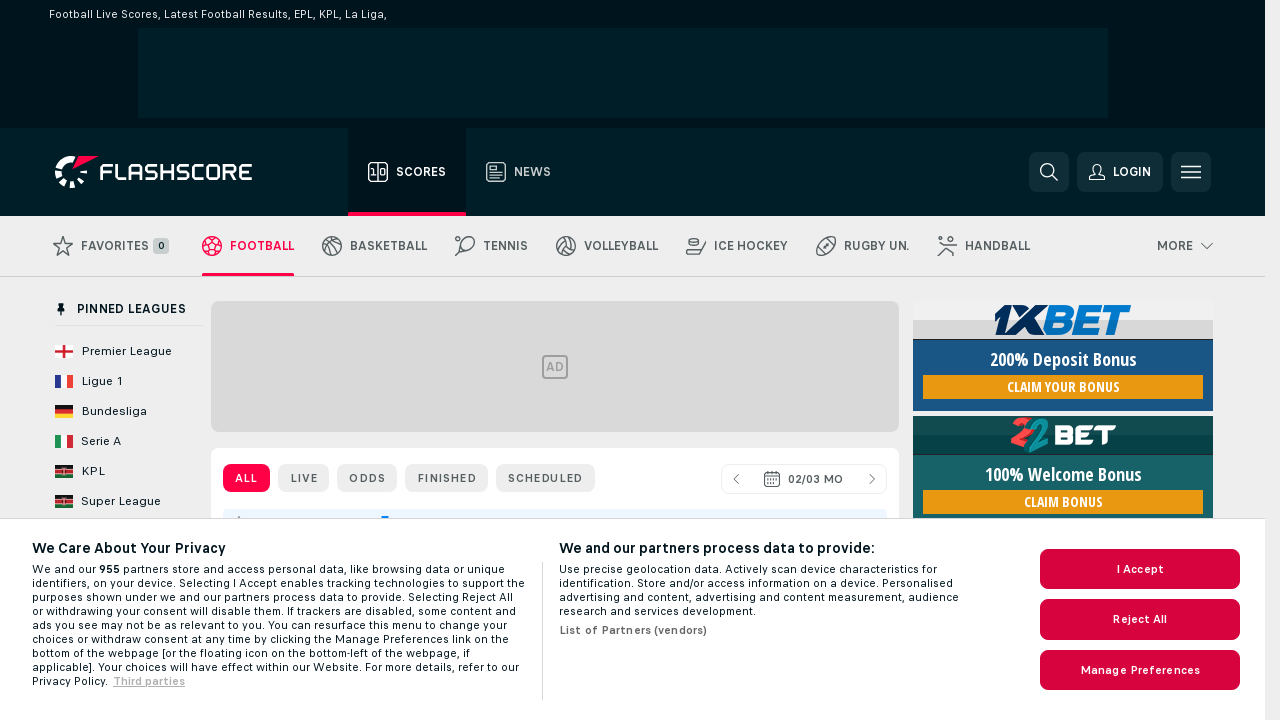

Located the match link within the first event
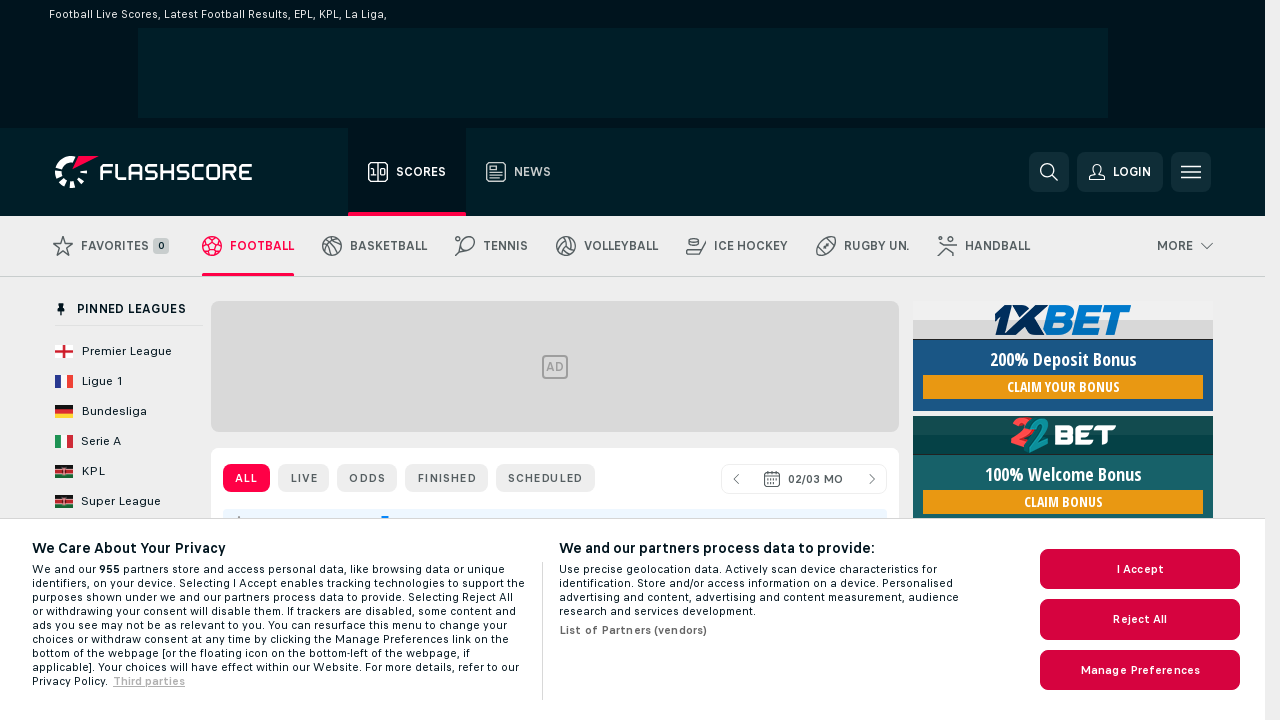

Retrieved match link href attribute
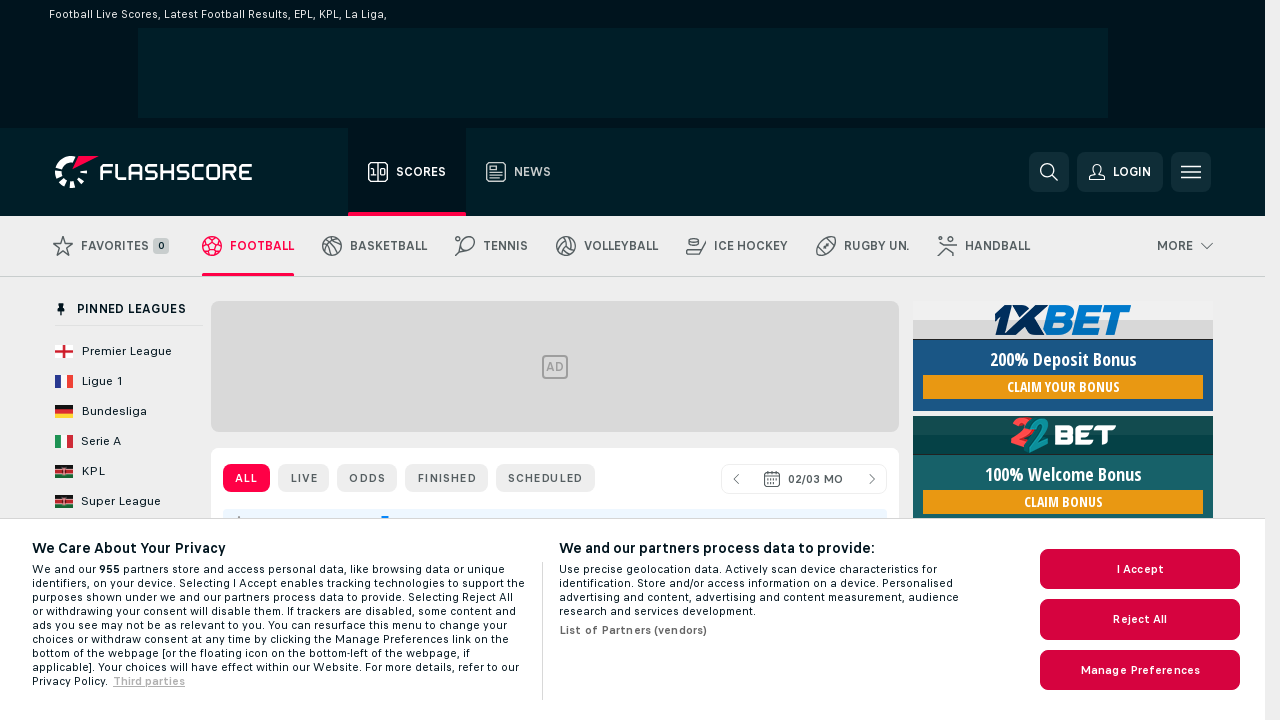

Navigated to match details page
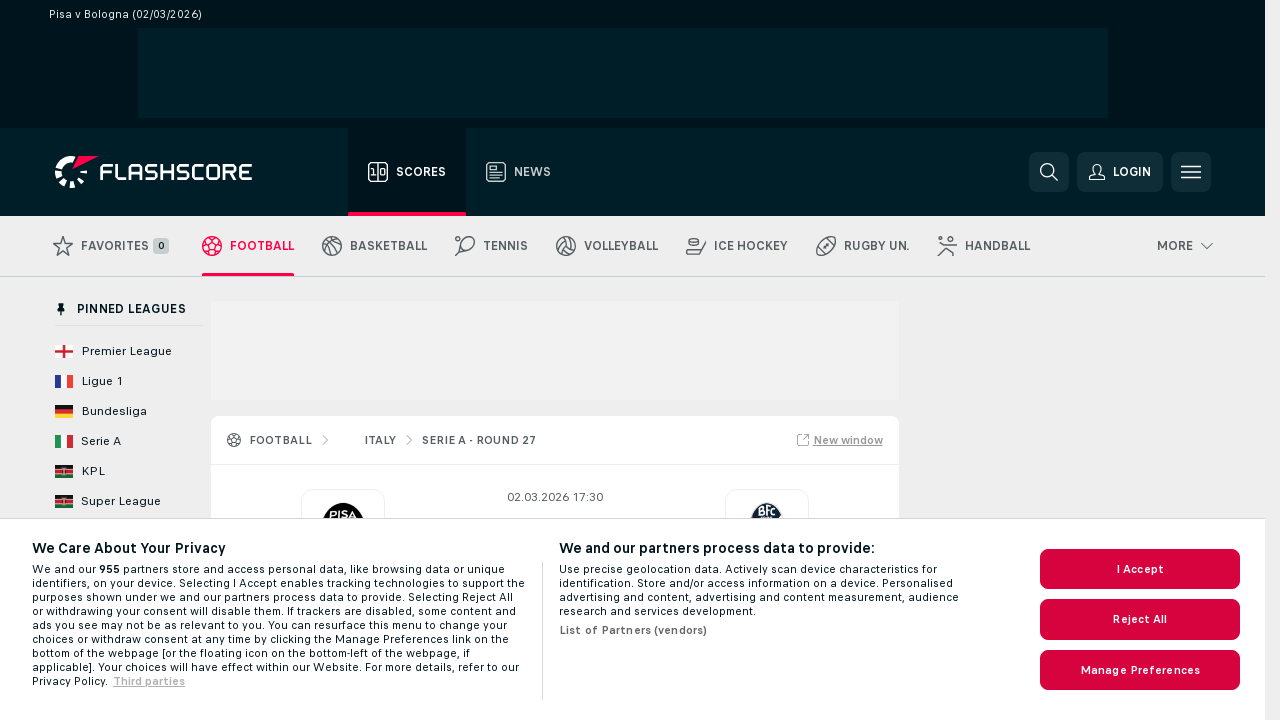

Waited for match details container to load
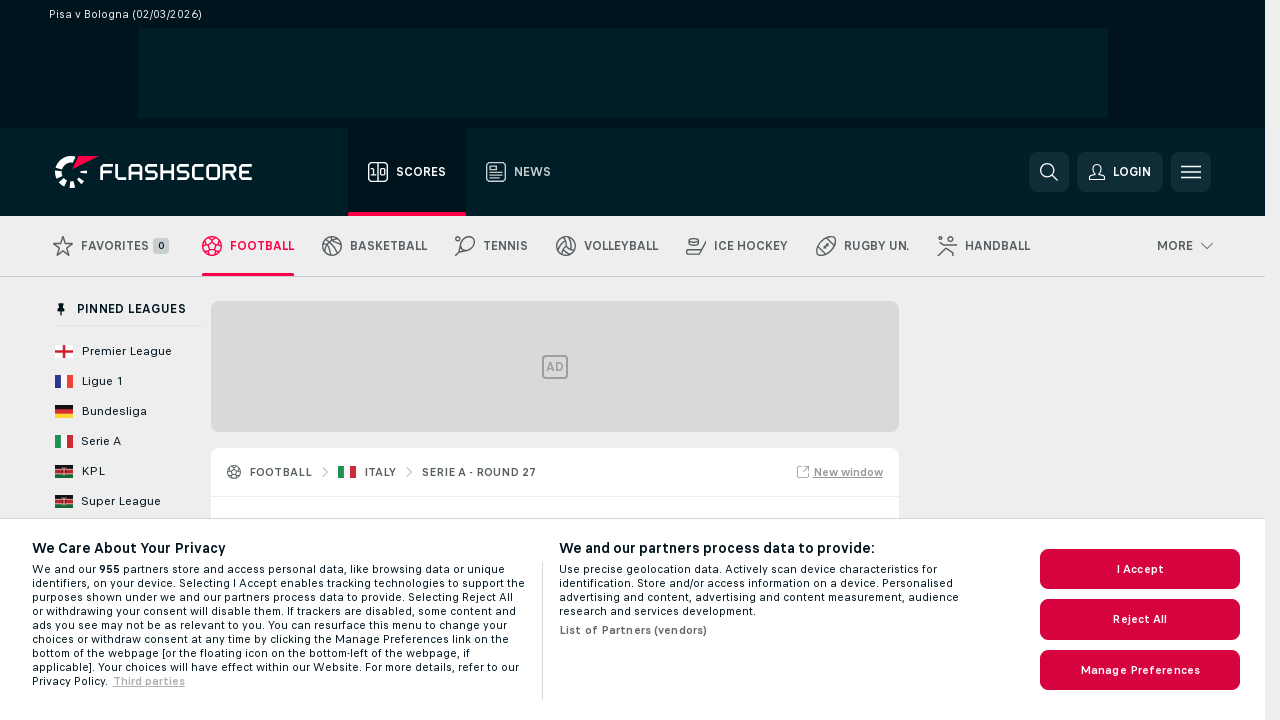

Verified home team name element is present
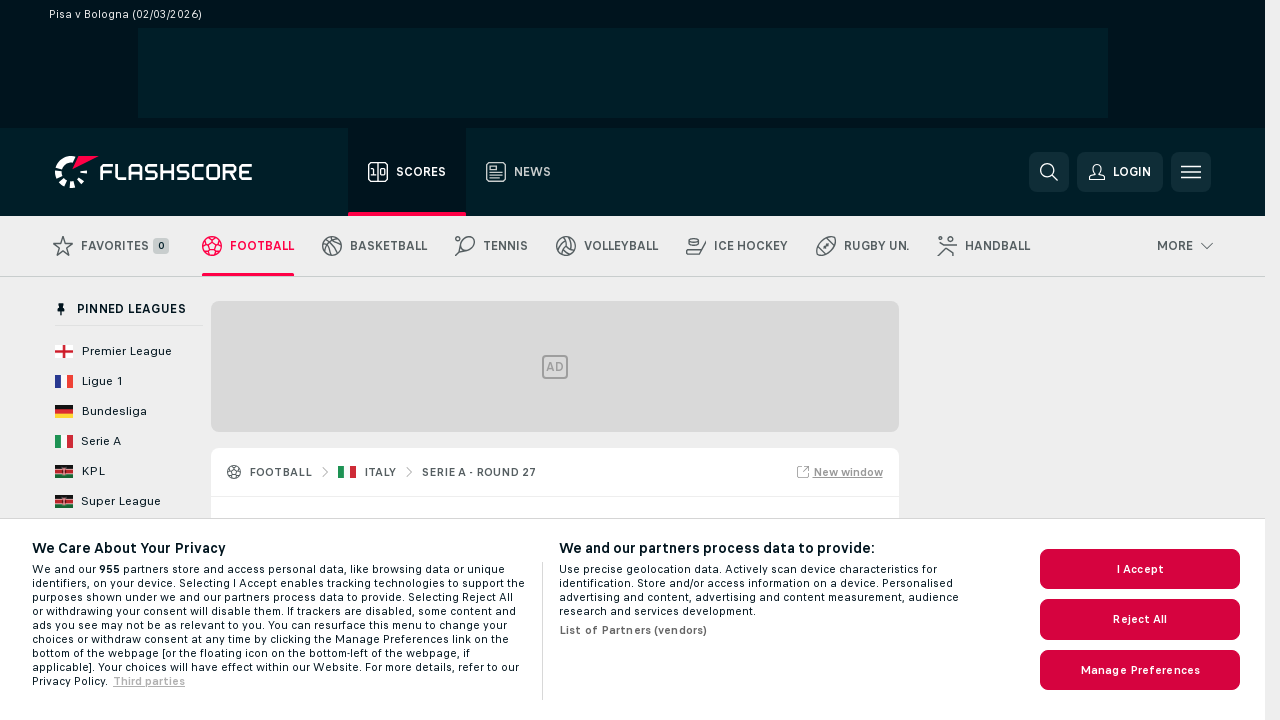

Verified away team name element is present
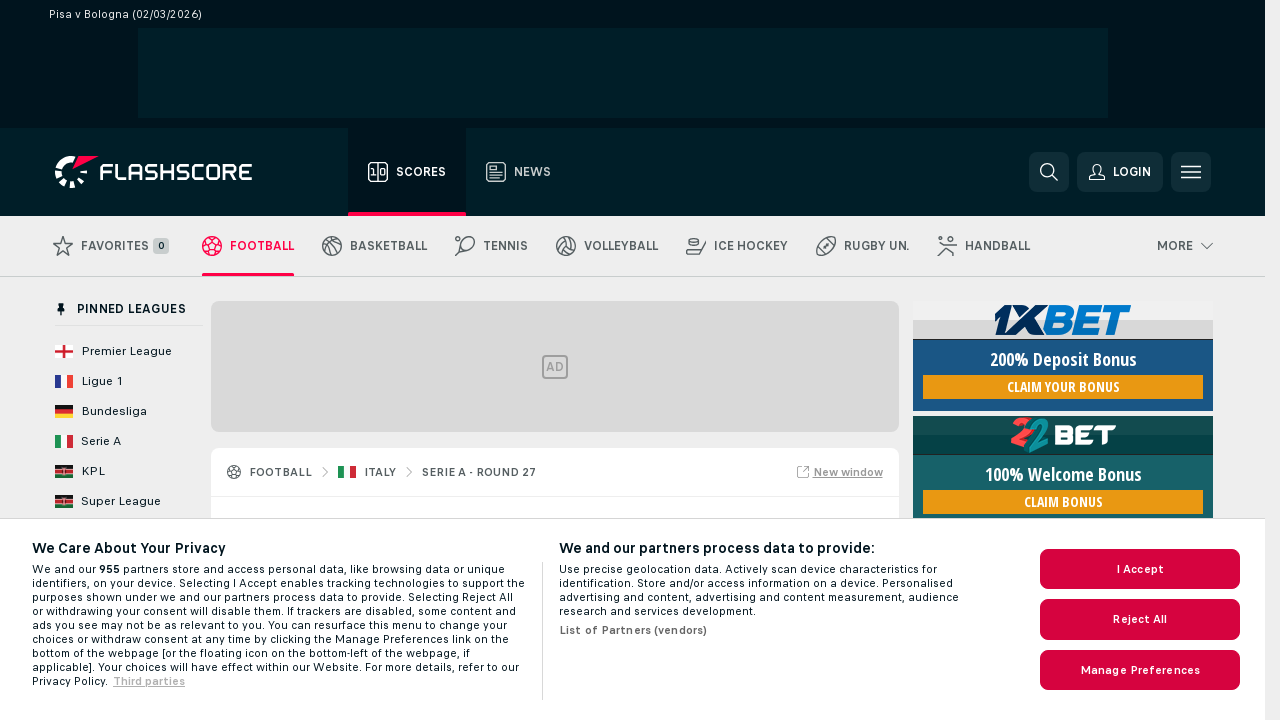

Verified match score display element is present
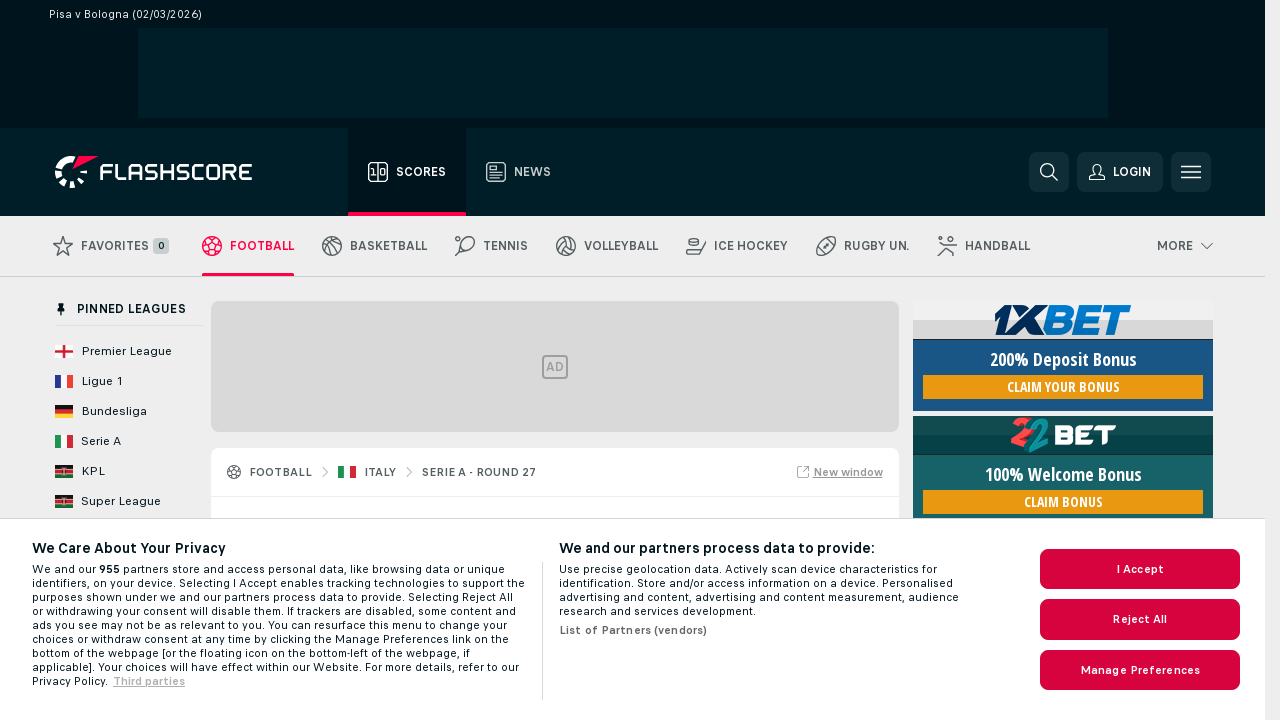

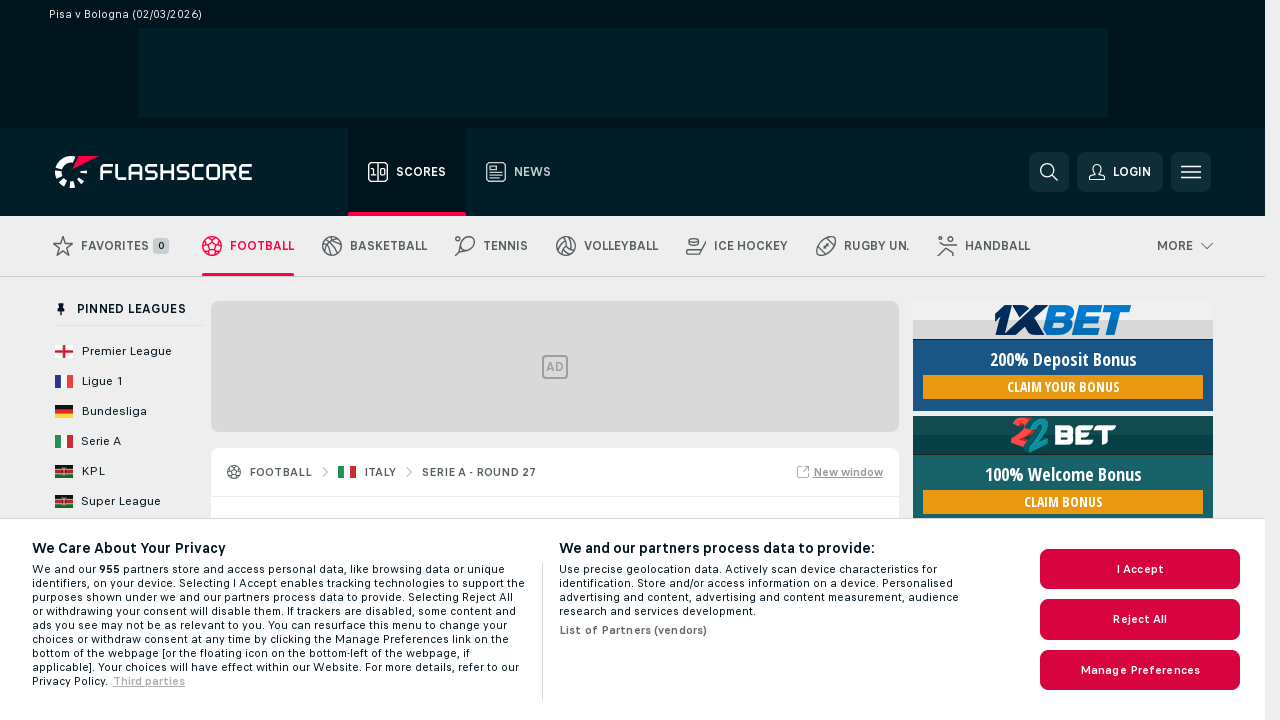